Tests that edits are saved when the input loses focus (blur event)

Starting URL: https://demo.playwright.dev/todomvc

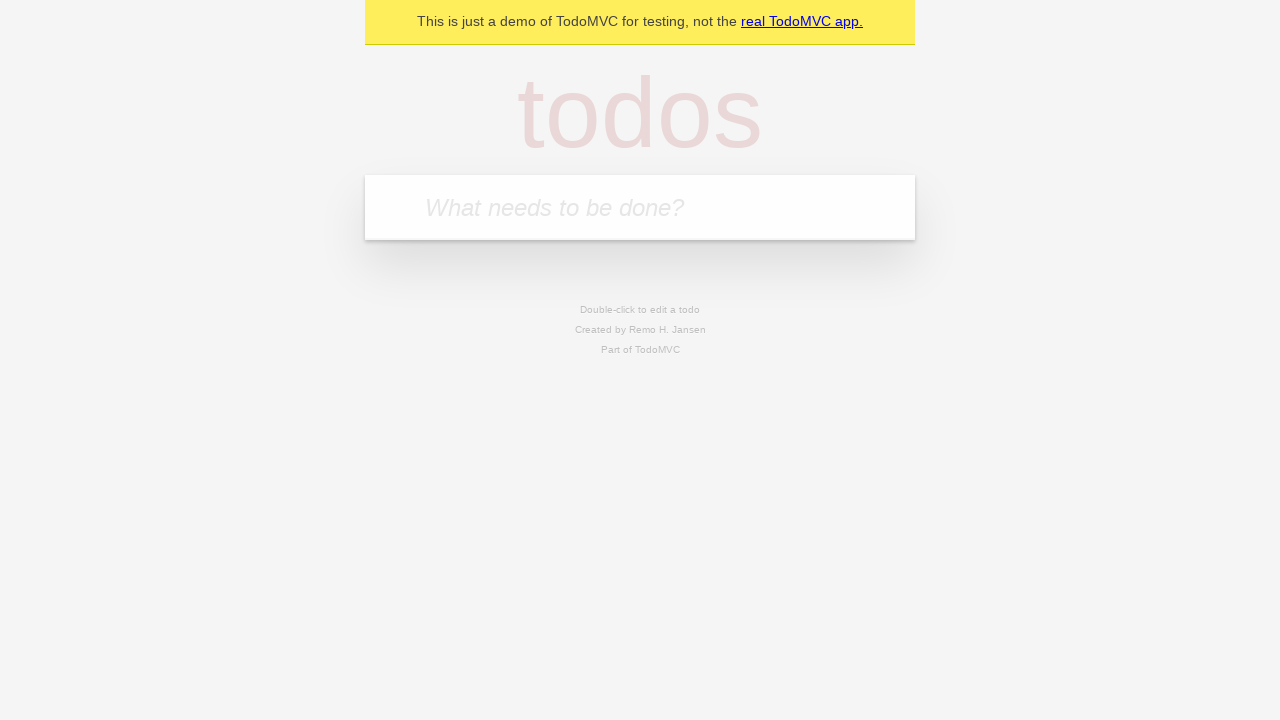

Filled first todo input with 'buy some cheese' on internal:attr=[placeholder="What needs to be done?"i]
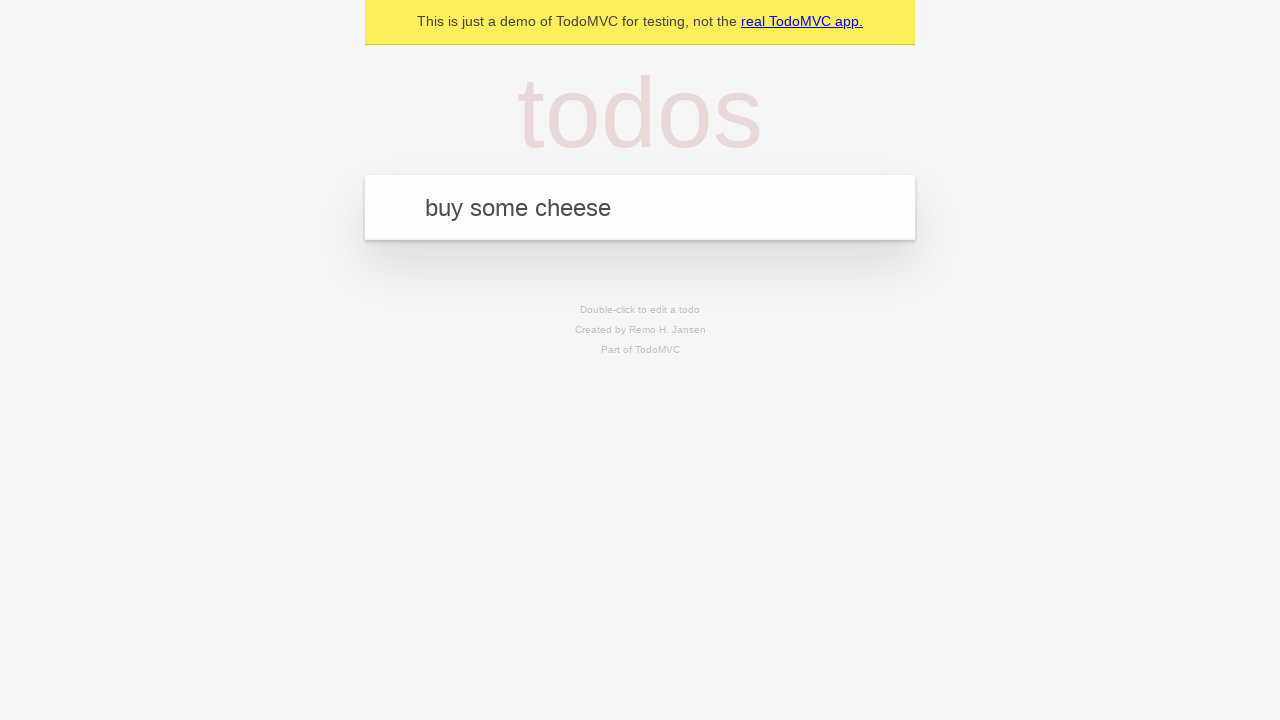

Pressed Enter to create first todo on internal:attr=[placeholder="What needs to be done?"i]
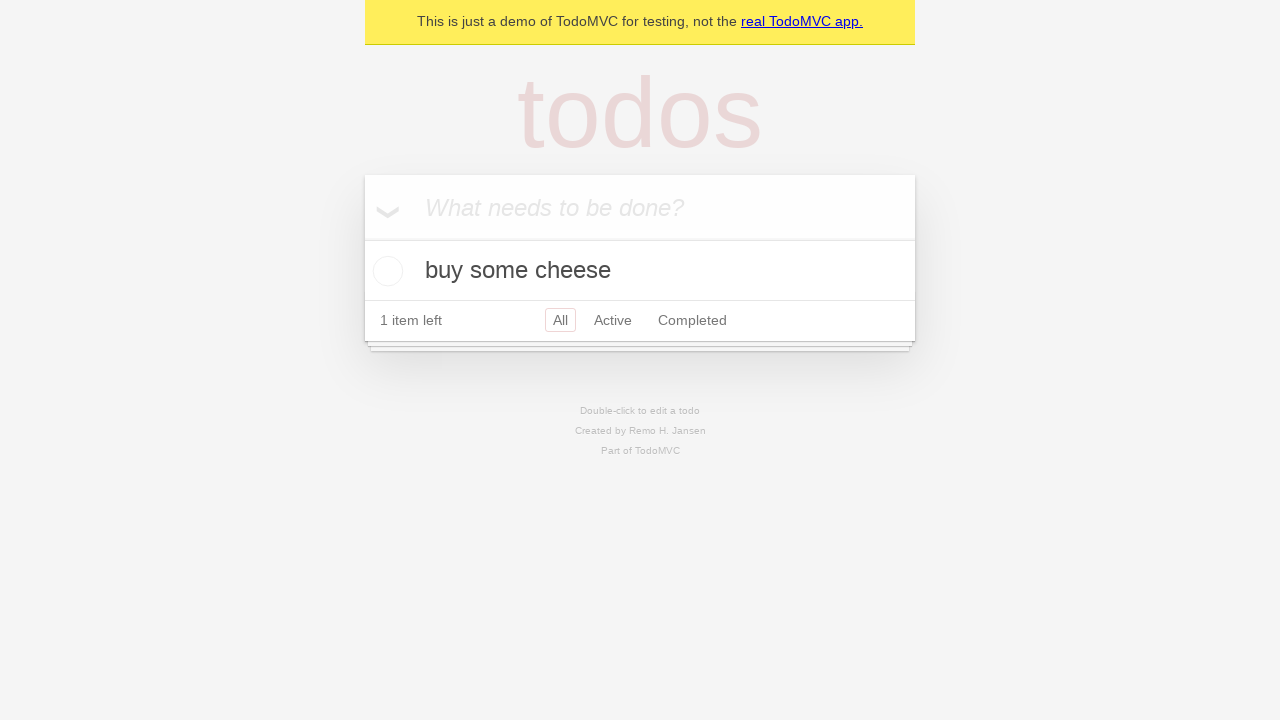

Filled second todo input with 'feed the cat' on internal:attr=[placeholder="What needs to be done?"i]
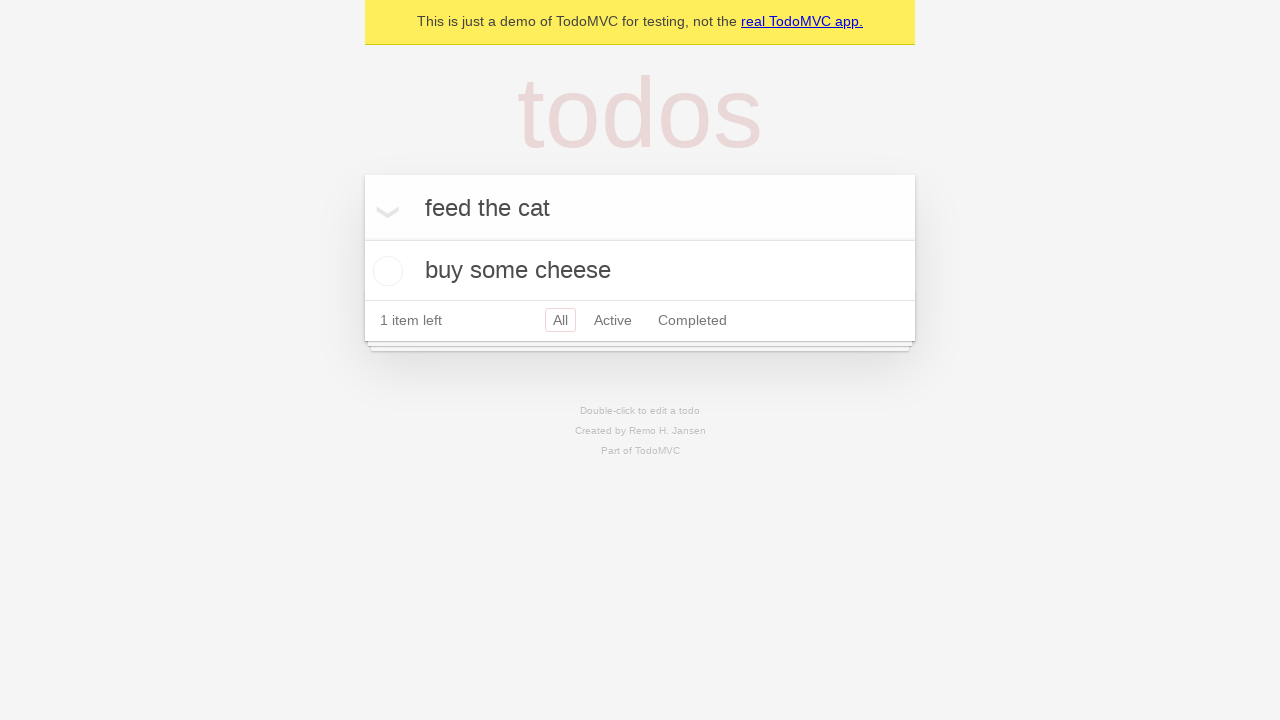

Pressed Enter to create second todo on internal:attr=[placeholder="What needs to be done?"i]
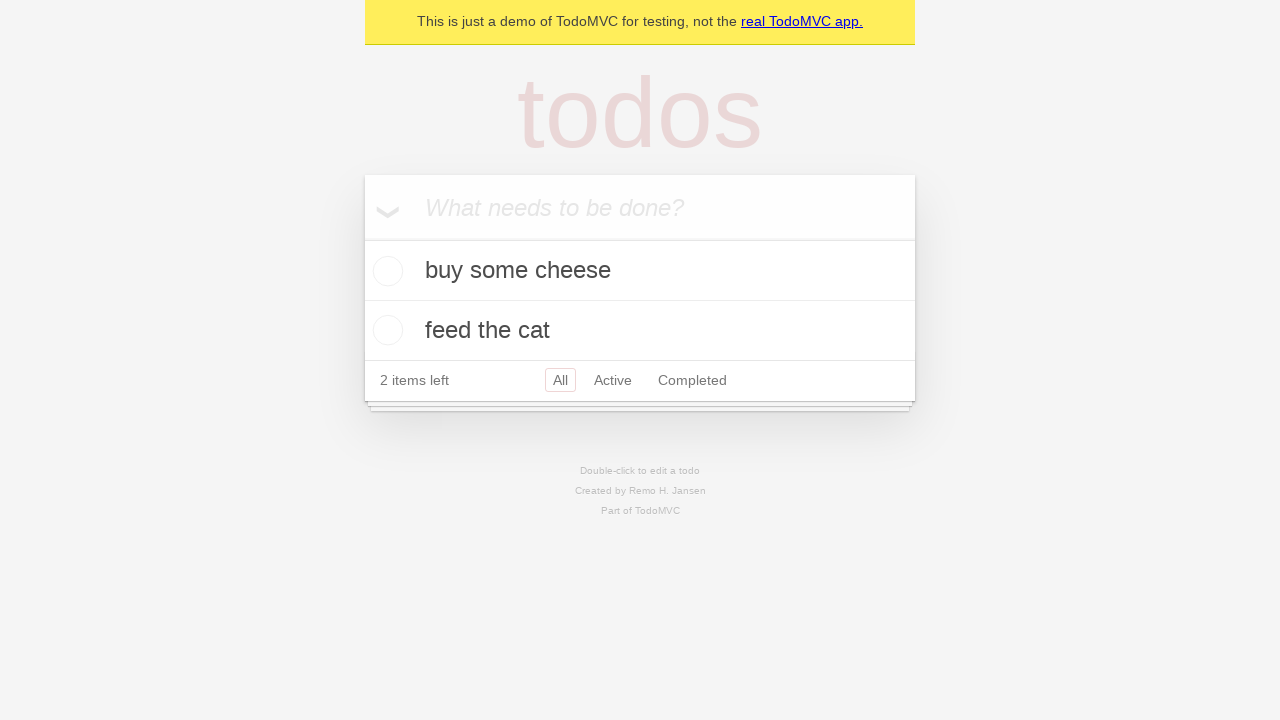

Filled third todo input with 'book a doctors appointment' on internal:attr=[placeholder="What needs to be done?"i]
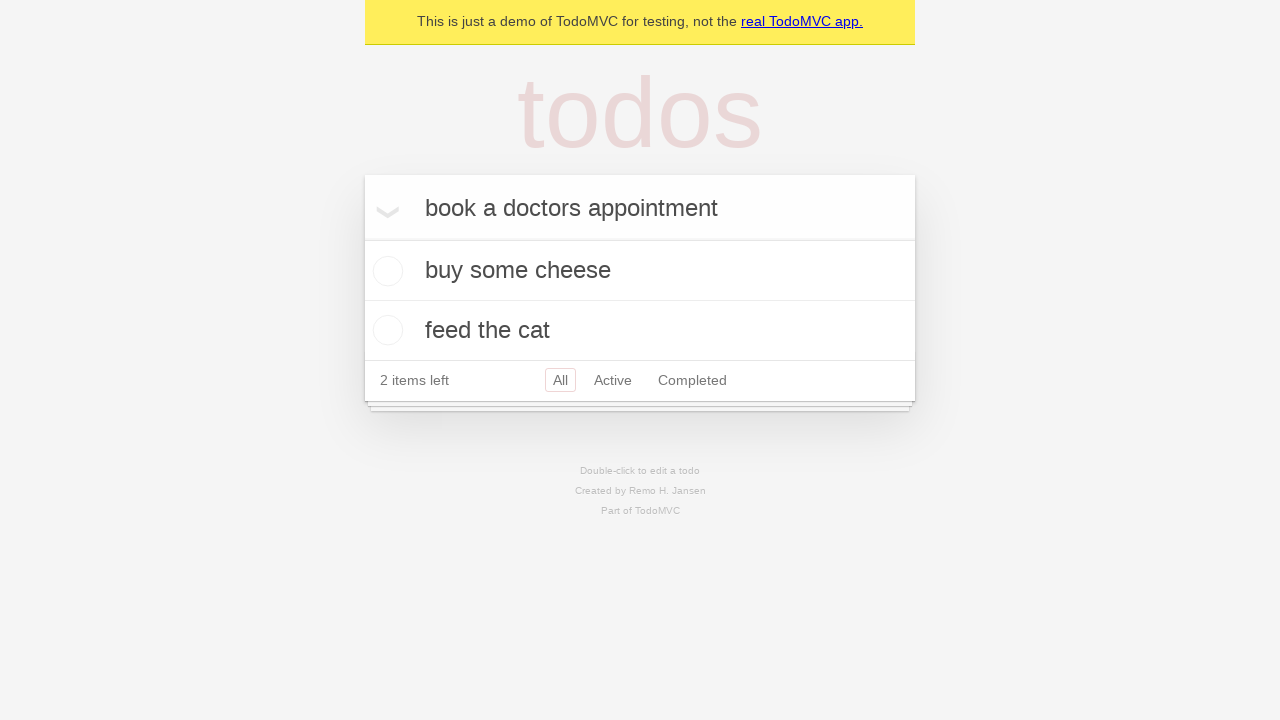

Pressed Enter to create third todo on internal:attr=[placeholder="What needs to be done?"i]
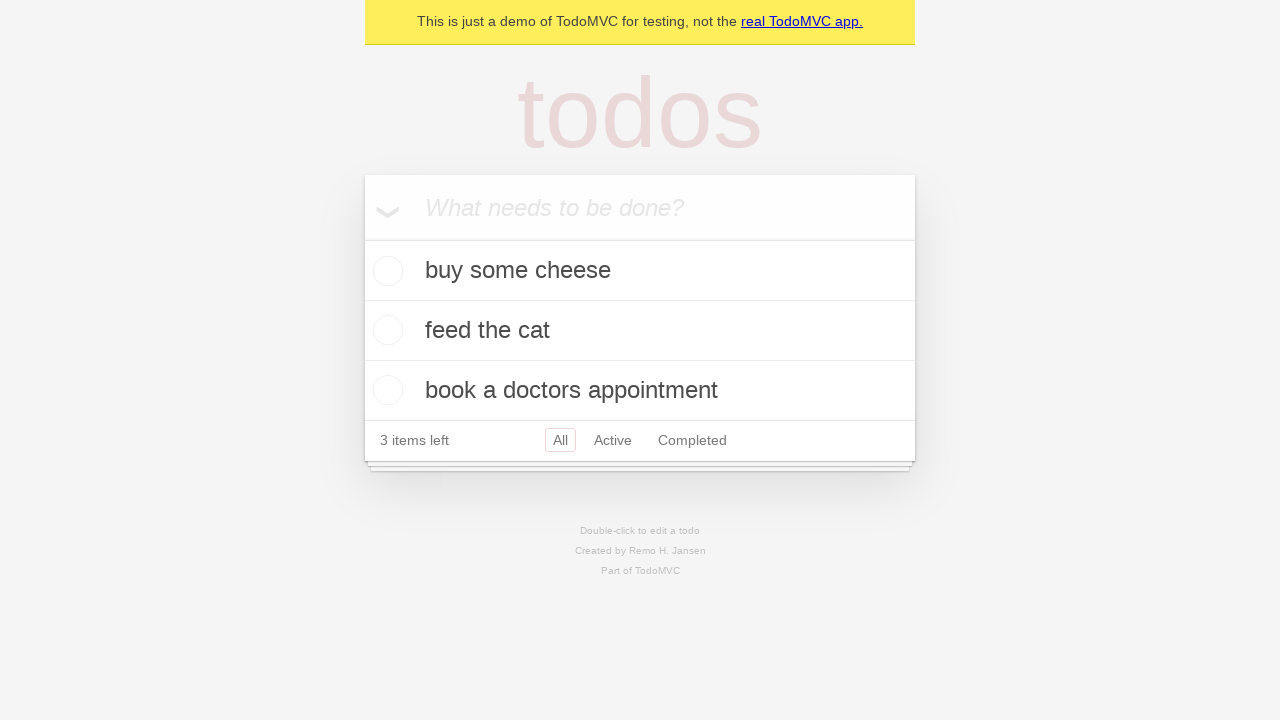

Double-clicked second todo item to enter edit mode at (640, 331) on [data-testid='todo-item'] >> nth=1
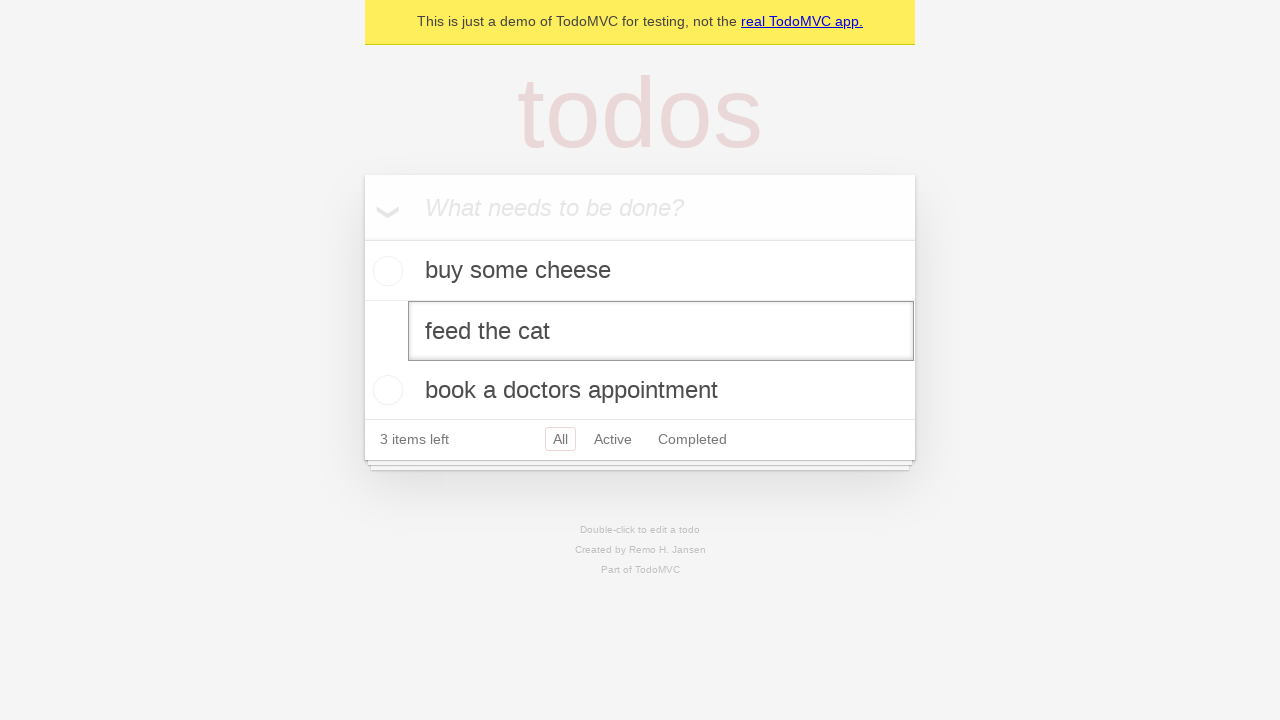

Changed second todo text to 'buy some sausages' on [data-testid='todo-item'] >> nth=1 >> internal:role=textbox[name="Edit"i]
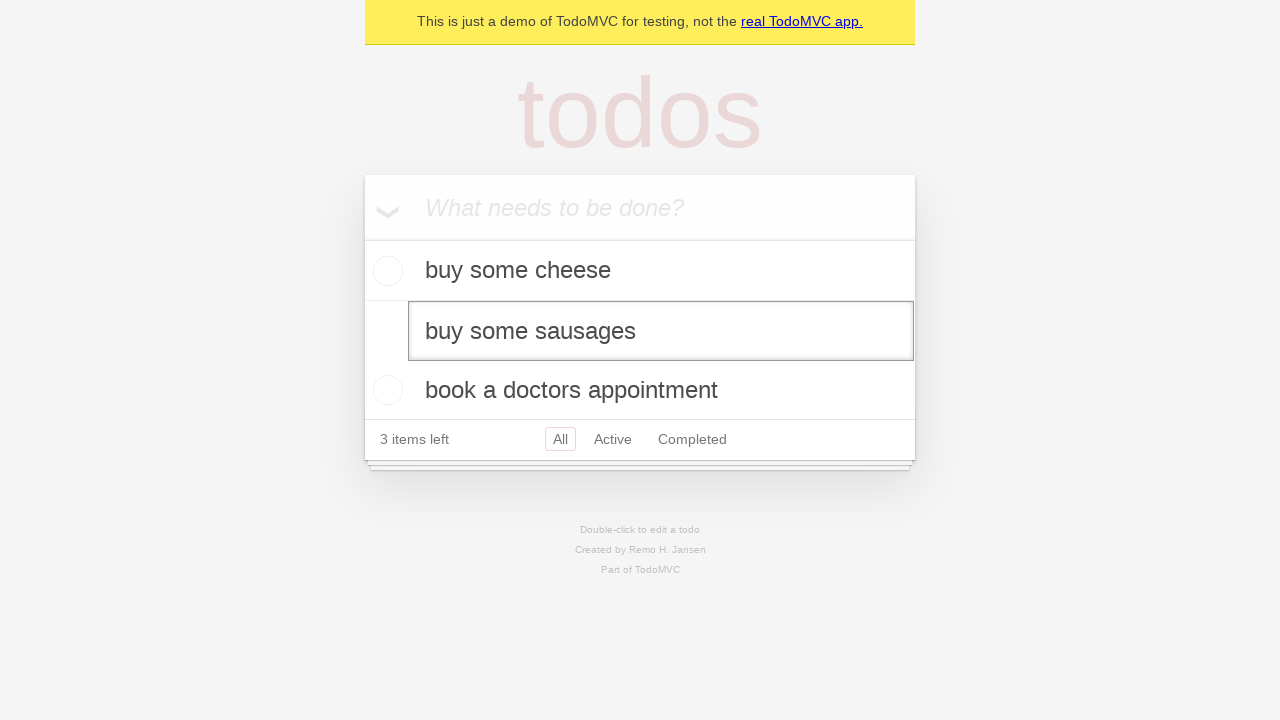

Dispatched blur event on edit textbox to trigger save
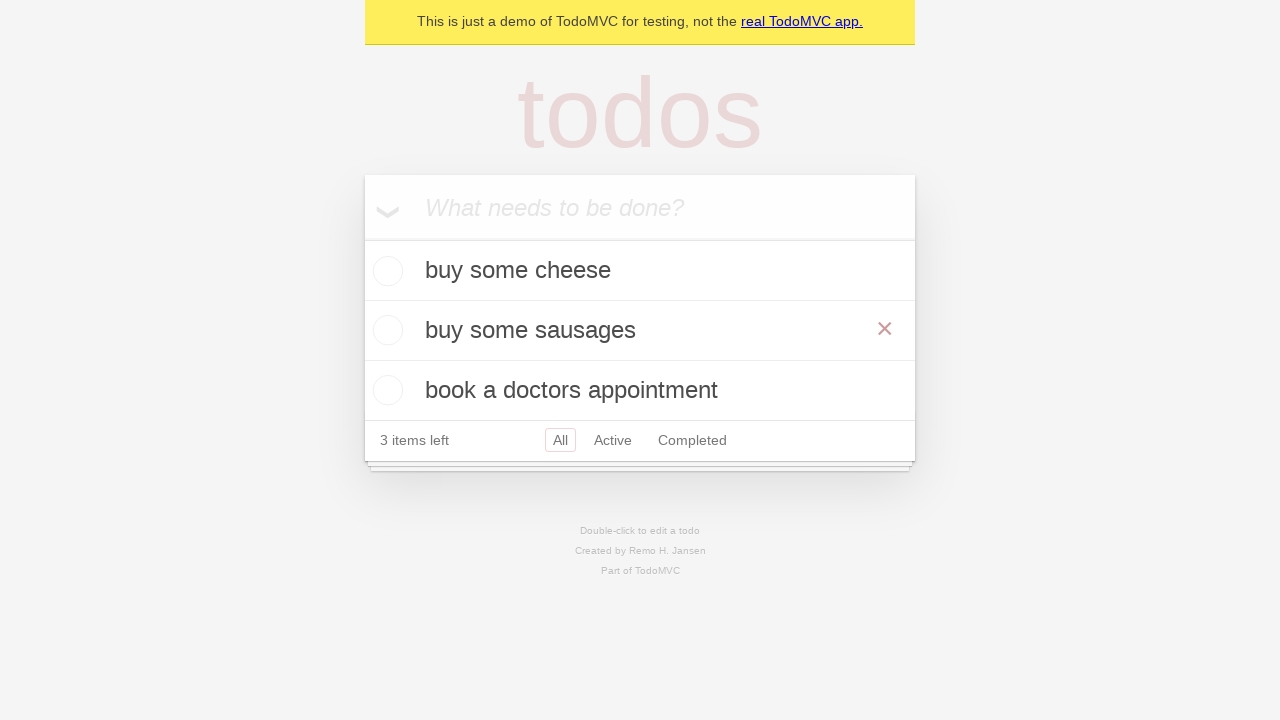

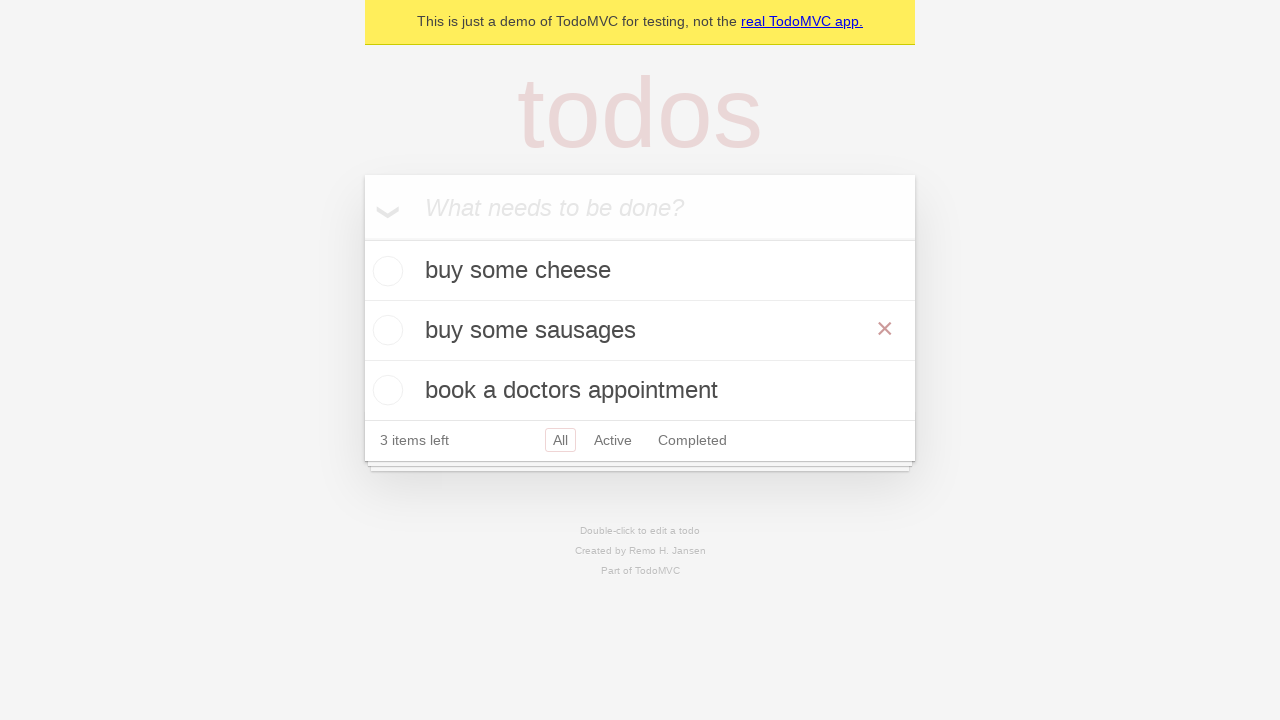